Tests a math form by reading a value from the page, calculating a mathematical result (log of absolute value of 12*sin(x)), filling in the answer, checking a checkbox, clicking a radio button label, and submitting the form

Starting URL: http://suninjuly.github.io/math.html

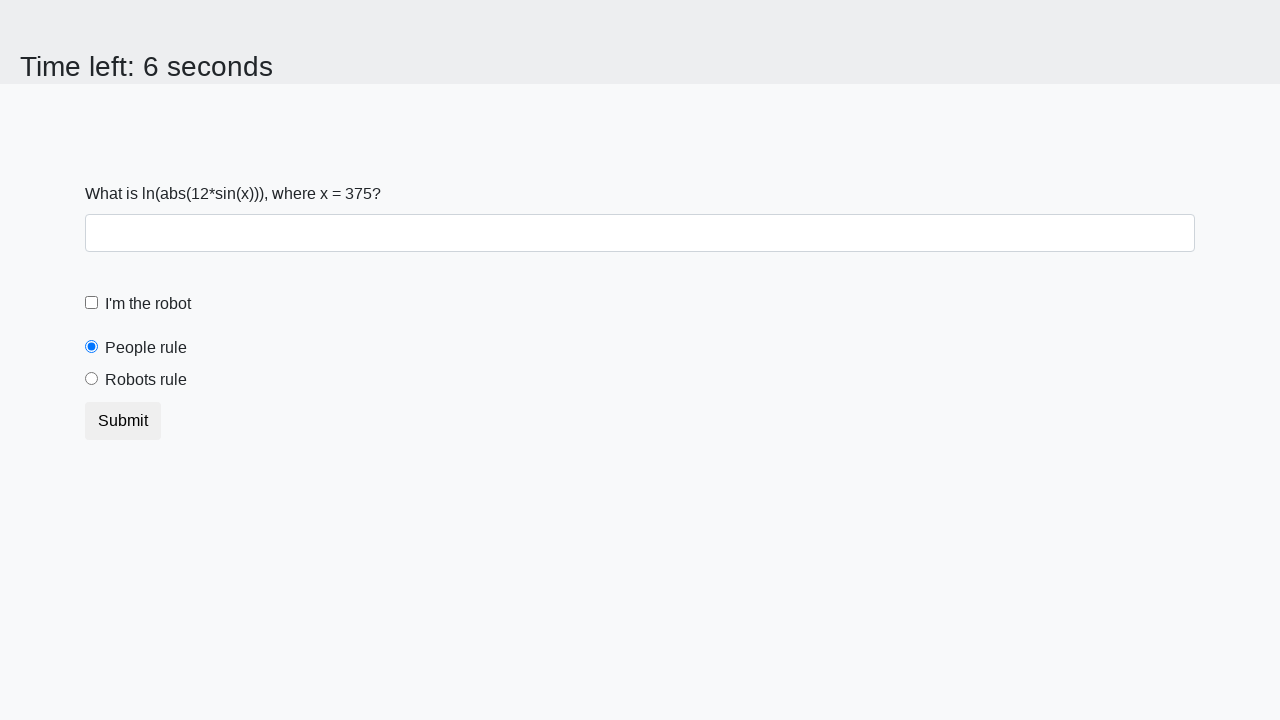

Read x value from the page
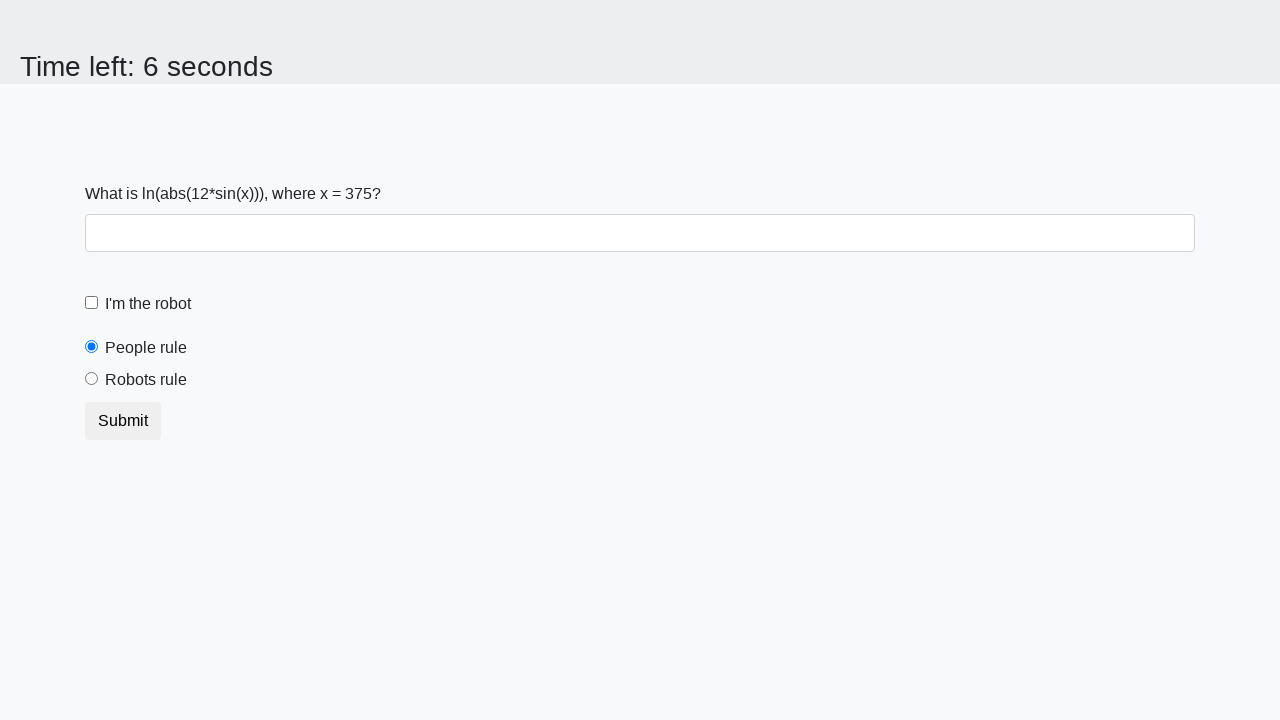

Calculated mathematical result: log(abs(12*sin(x)))
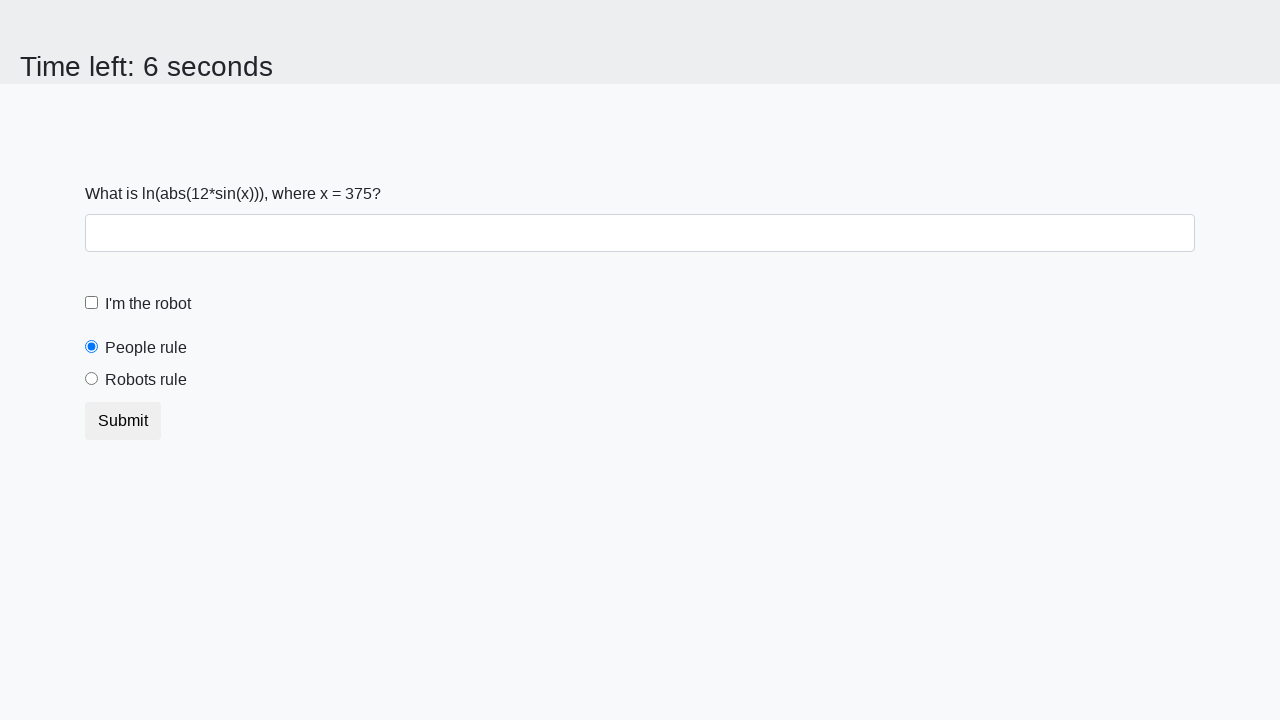

Filled answer field with calculated value on #answer
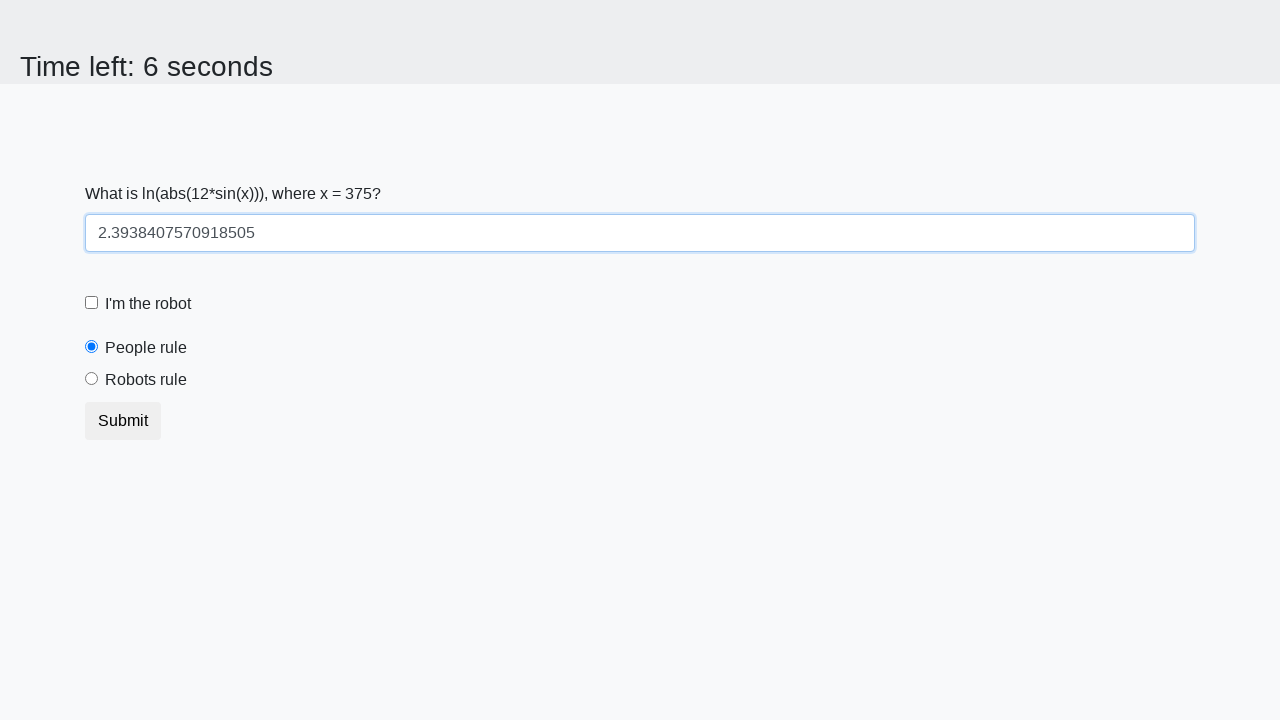

Checked the robot checkbox at (92, 303) on #robotCheckbox
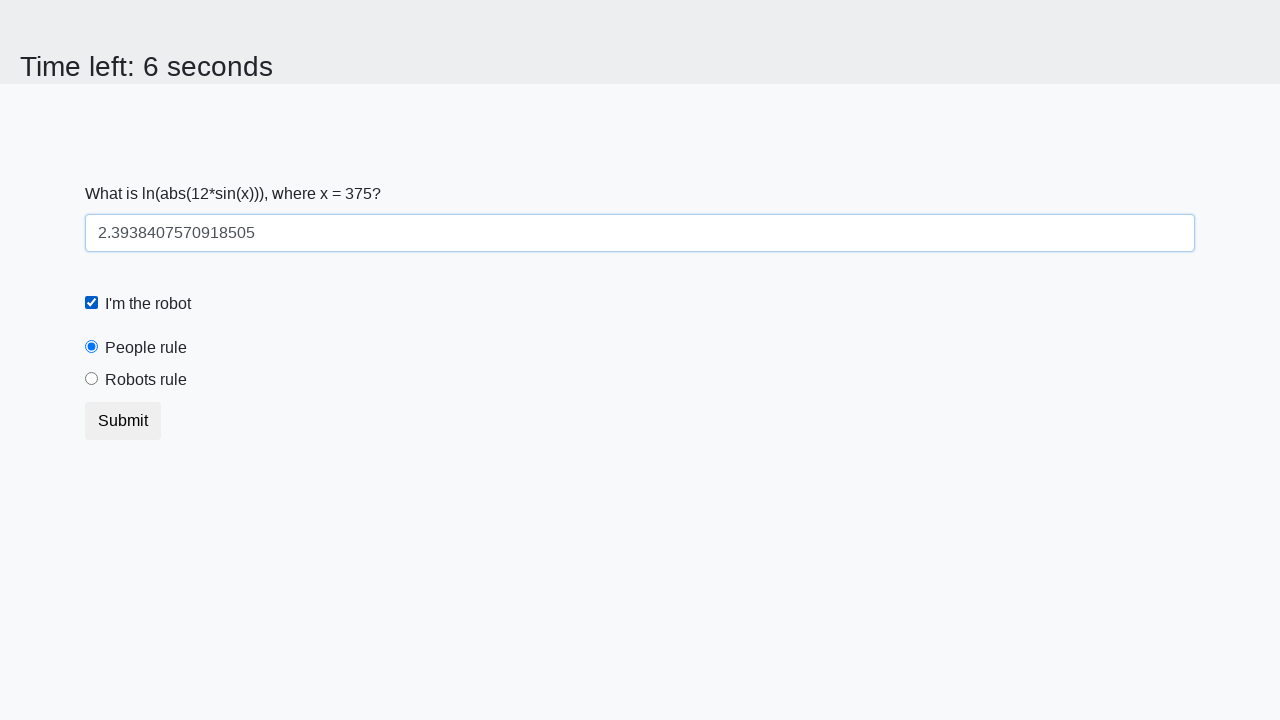

Clicked the robots rule radio button label at (146, 380) on [for='robotsRule']
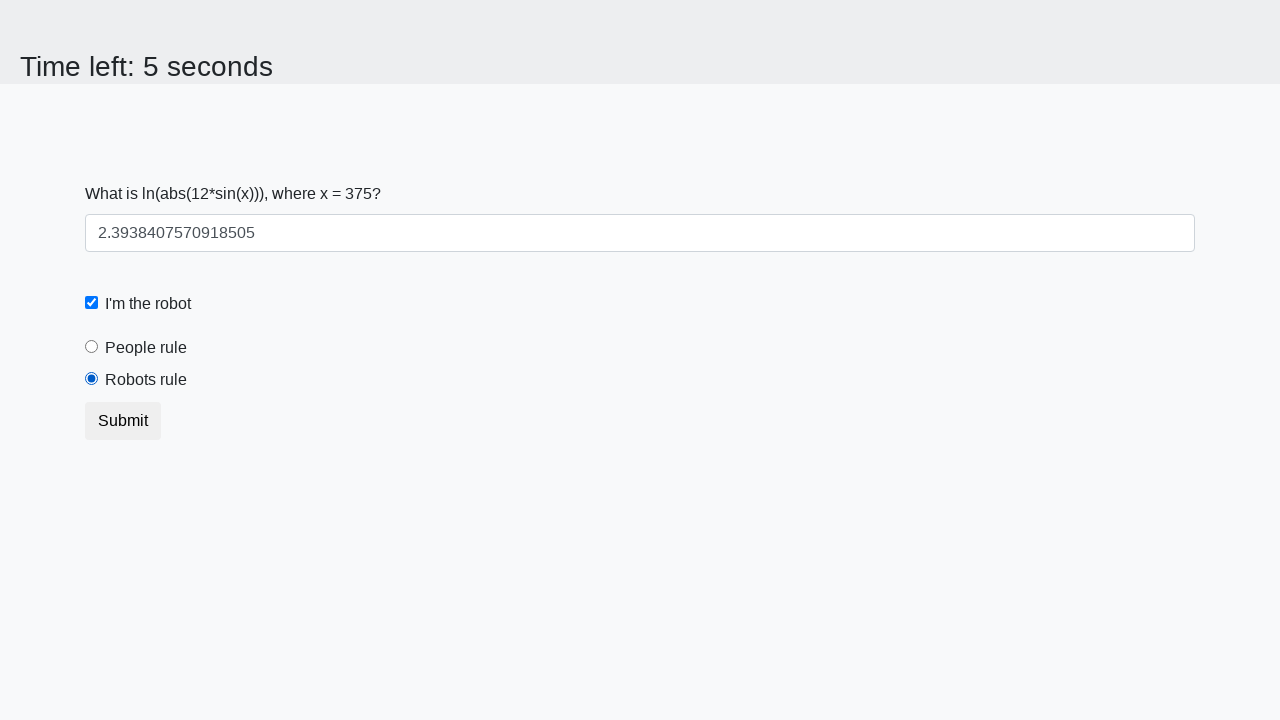

Clicked the submit button at (123, 421) on button.btn
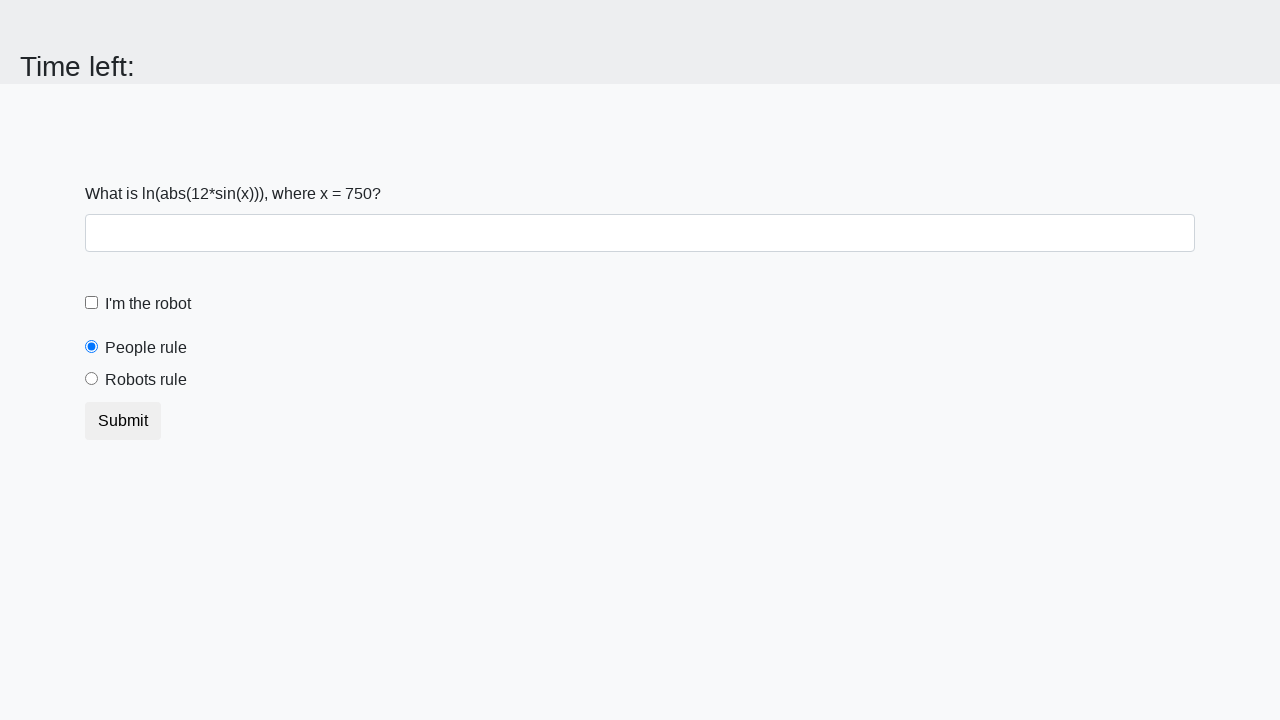

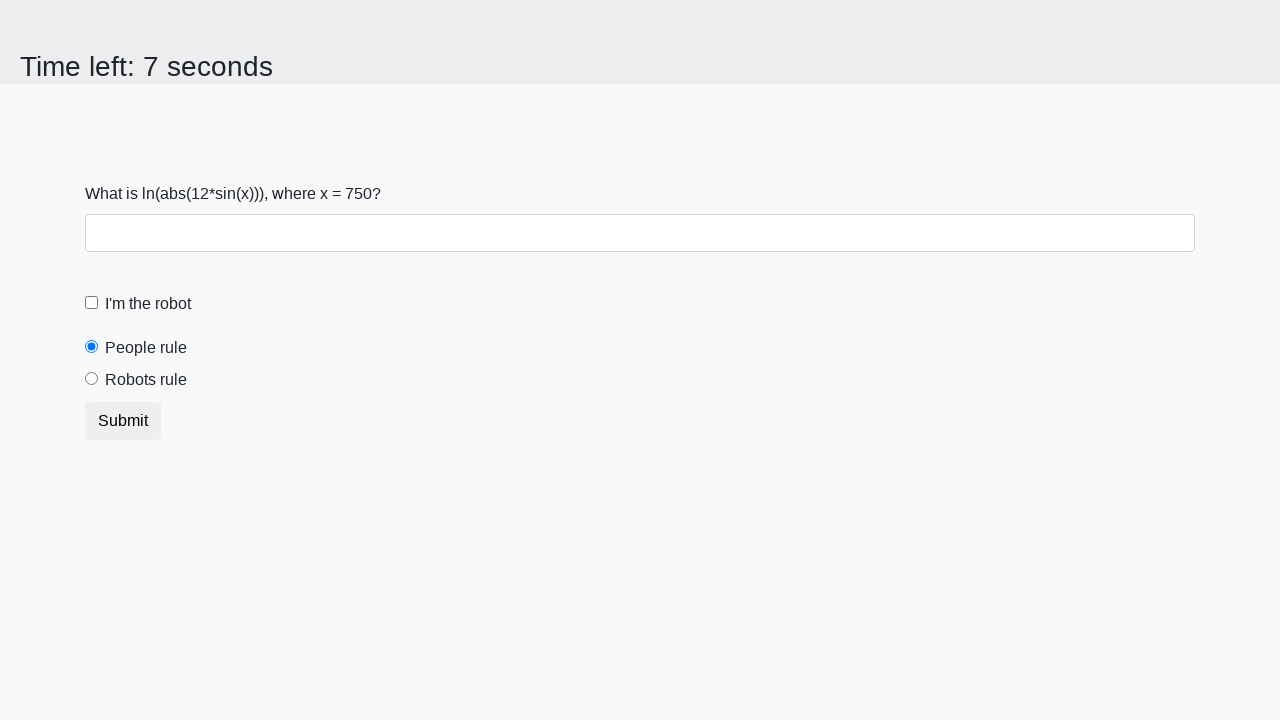